Tests the TestCafe example page by typing a name in the input field, replacing it with another name, and verifying the input contains the correct value.

Starting URL: https://devexpress.github.io/testcafe/example/

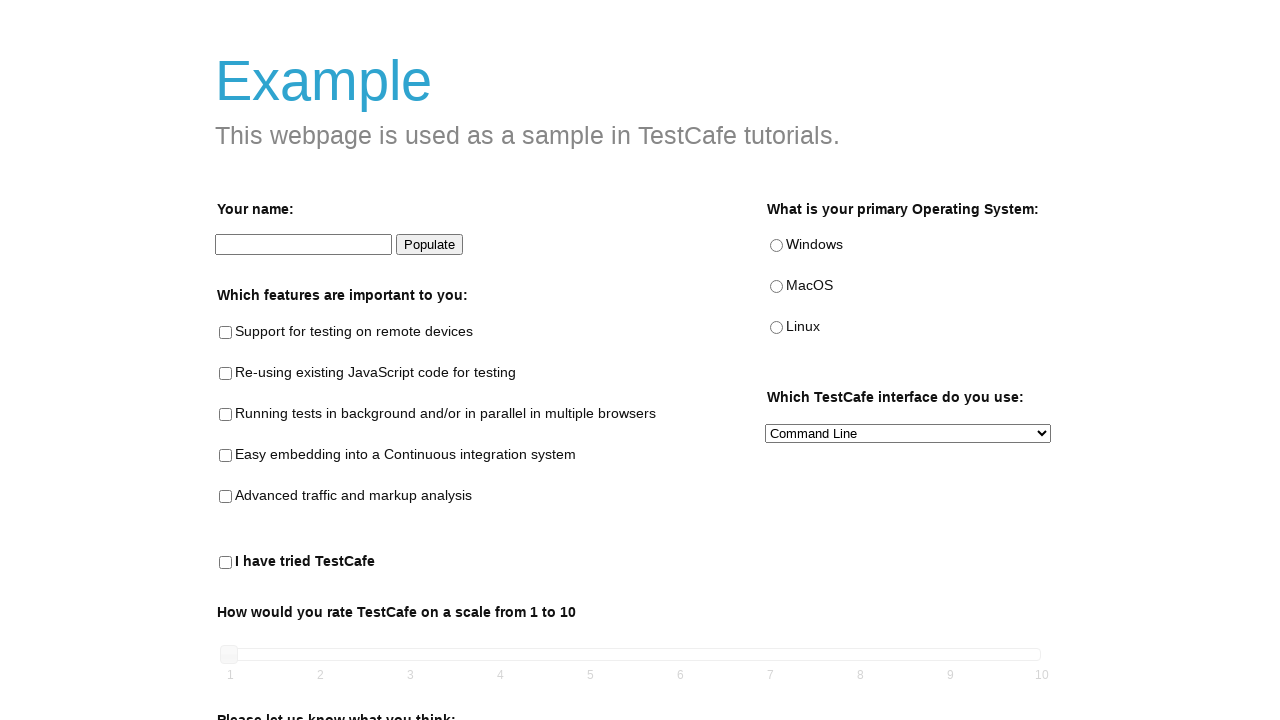

Filled name input field with 'Peter' on #developer-name
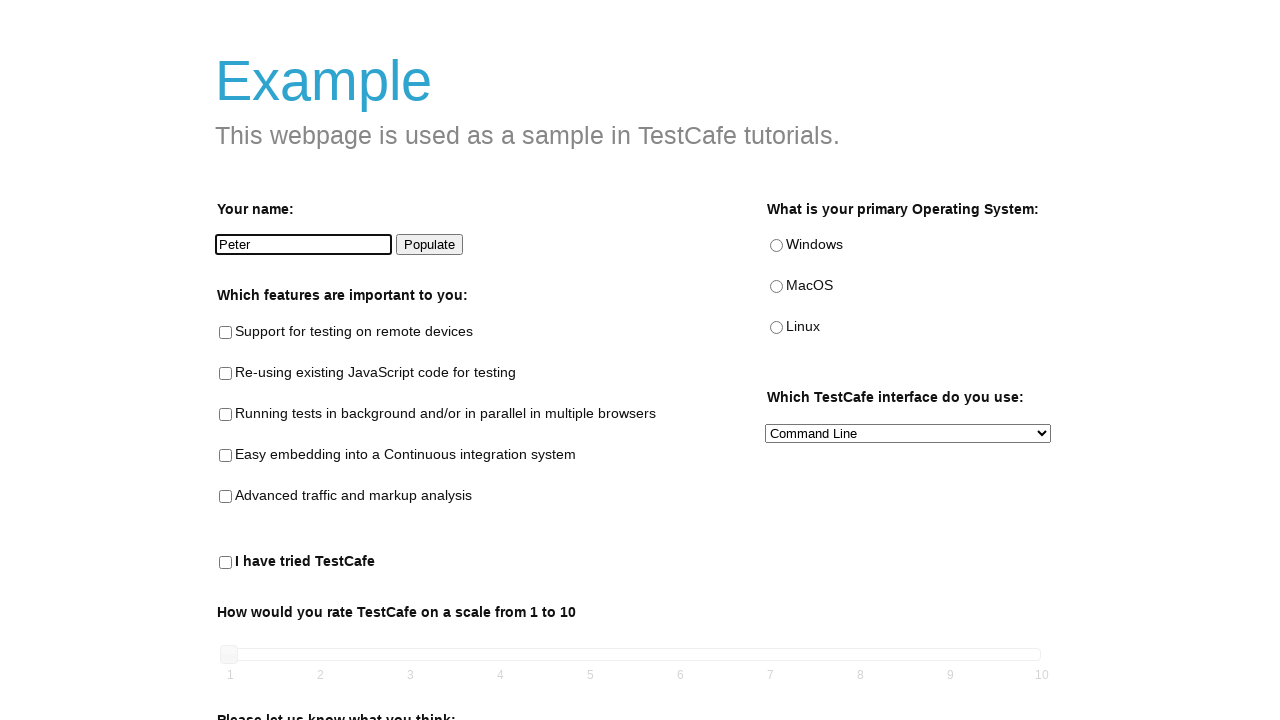

Replaced name input field with 'Parker' on #developer-name
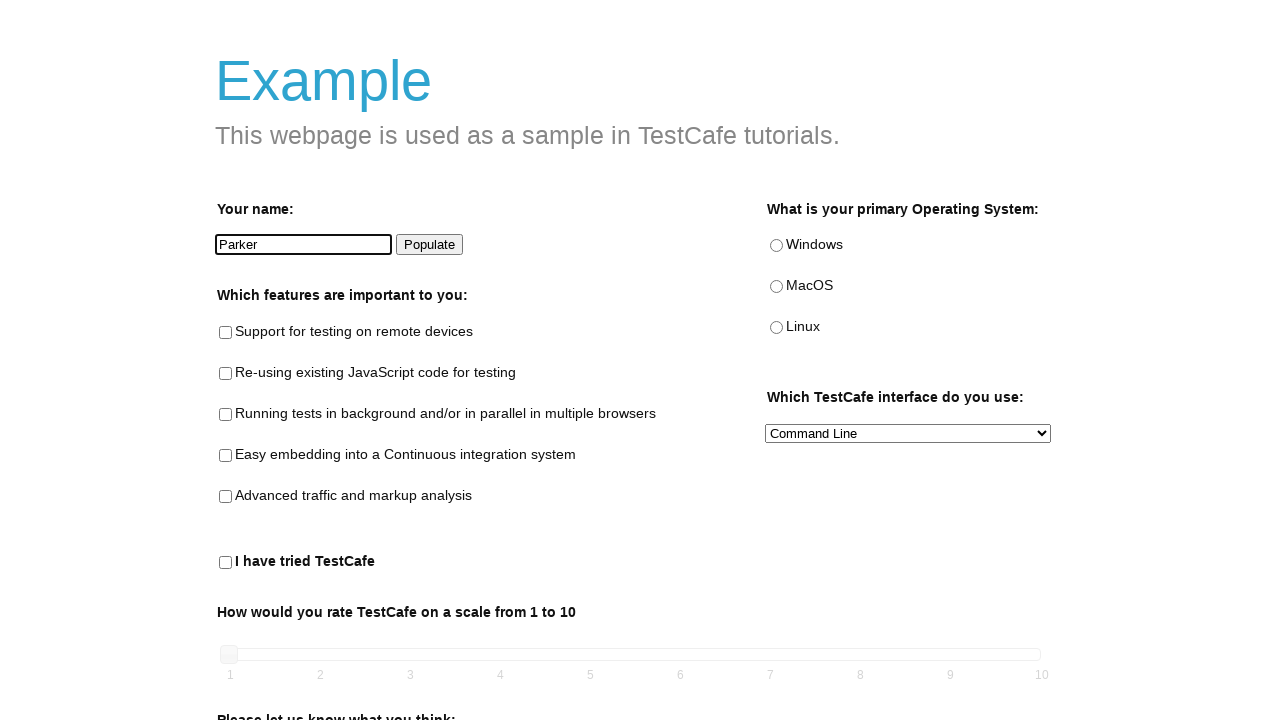

Retrieved current value from name input field
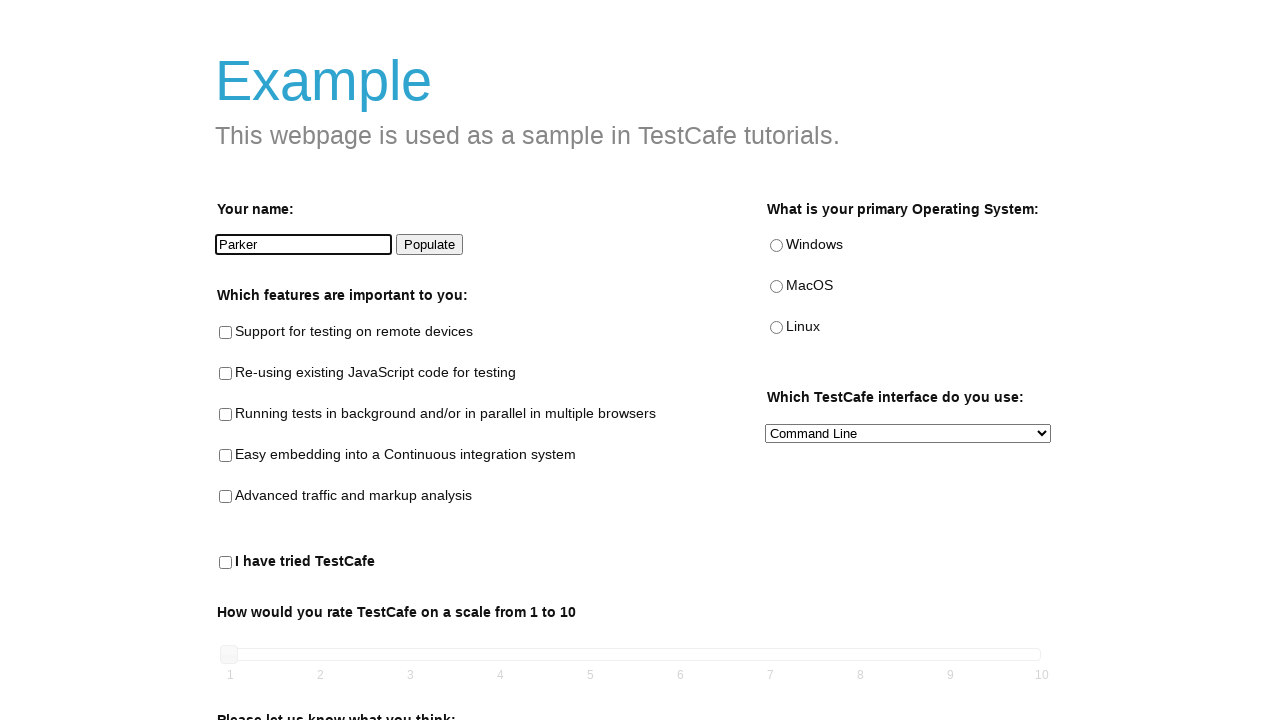

Verified name input field contains 'Parker'
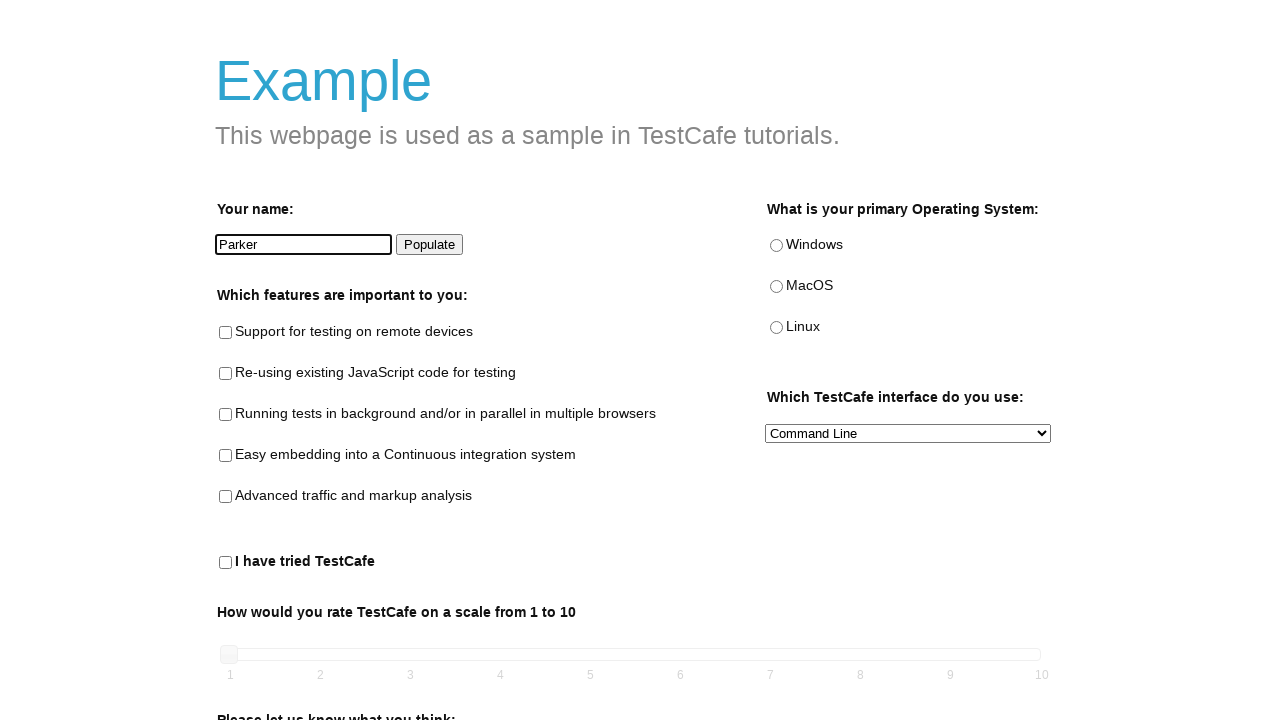

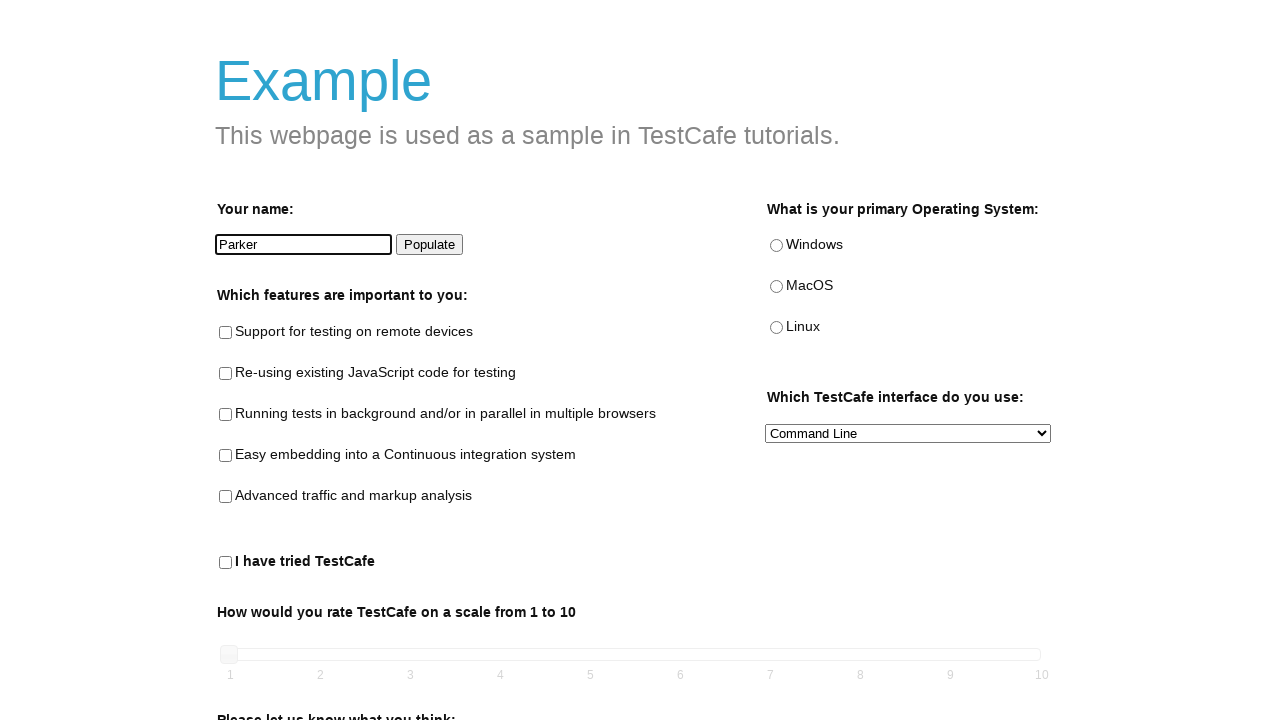